Tests disappearing elements by navigating to the page, counting links, refreshing, and verifying link count changes

Starting URL: https://the-internet.herokuapp.com

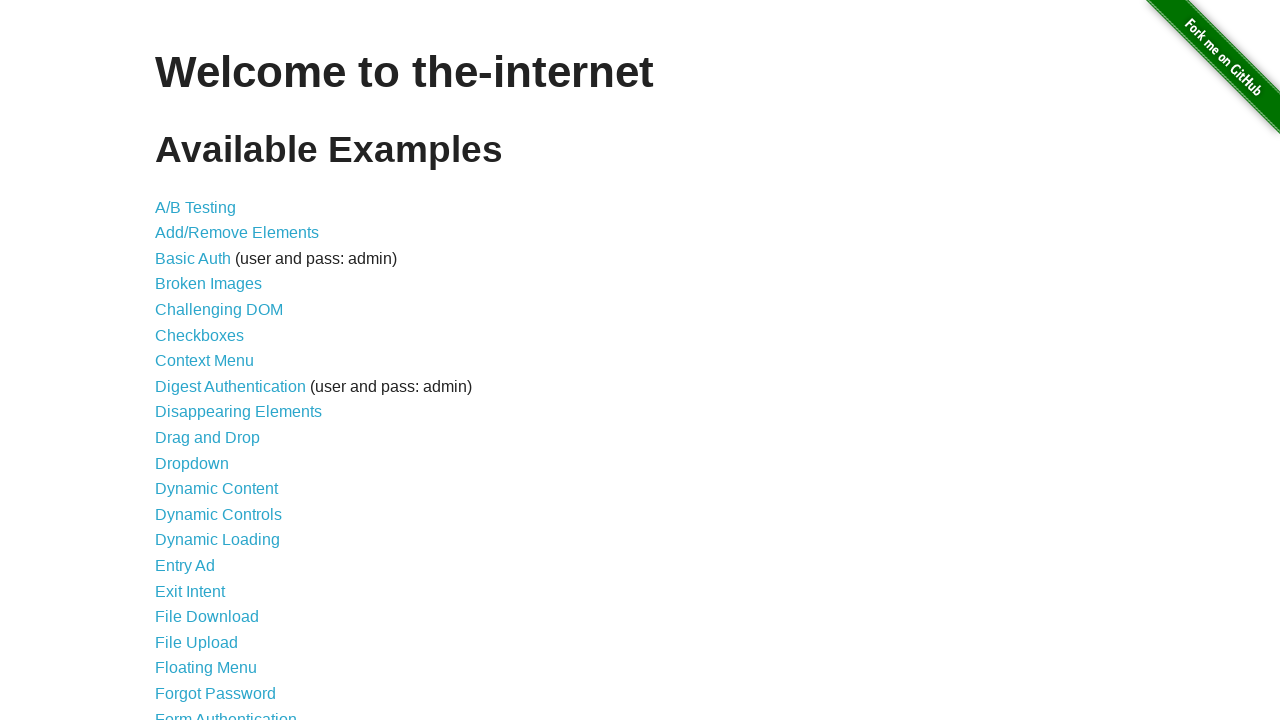

Clicked on Disappearing Elements link at (238, 412) on xpath=//a[text()='Disappearing Elements']
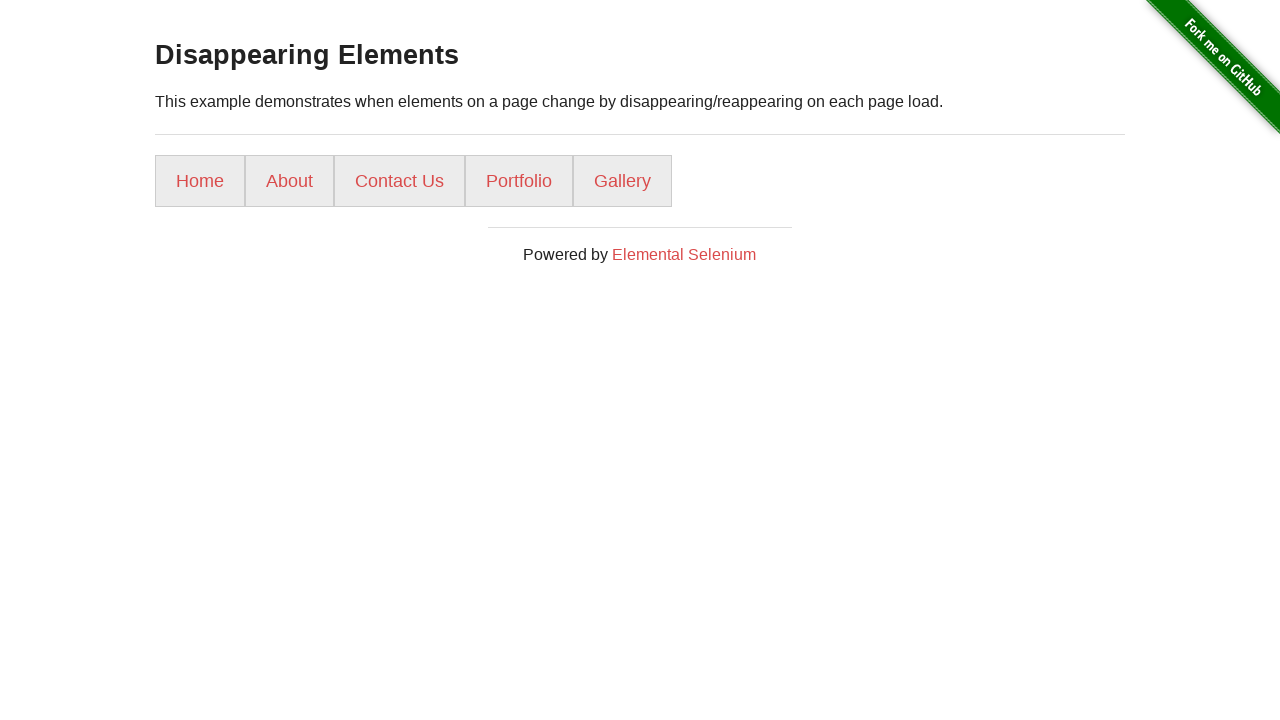

Waited for page to load completely
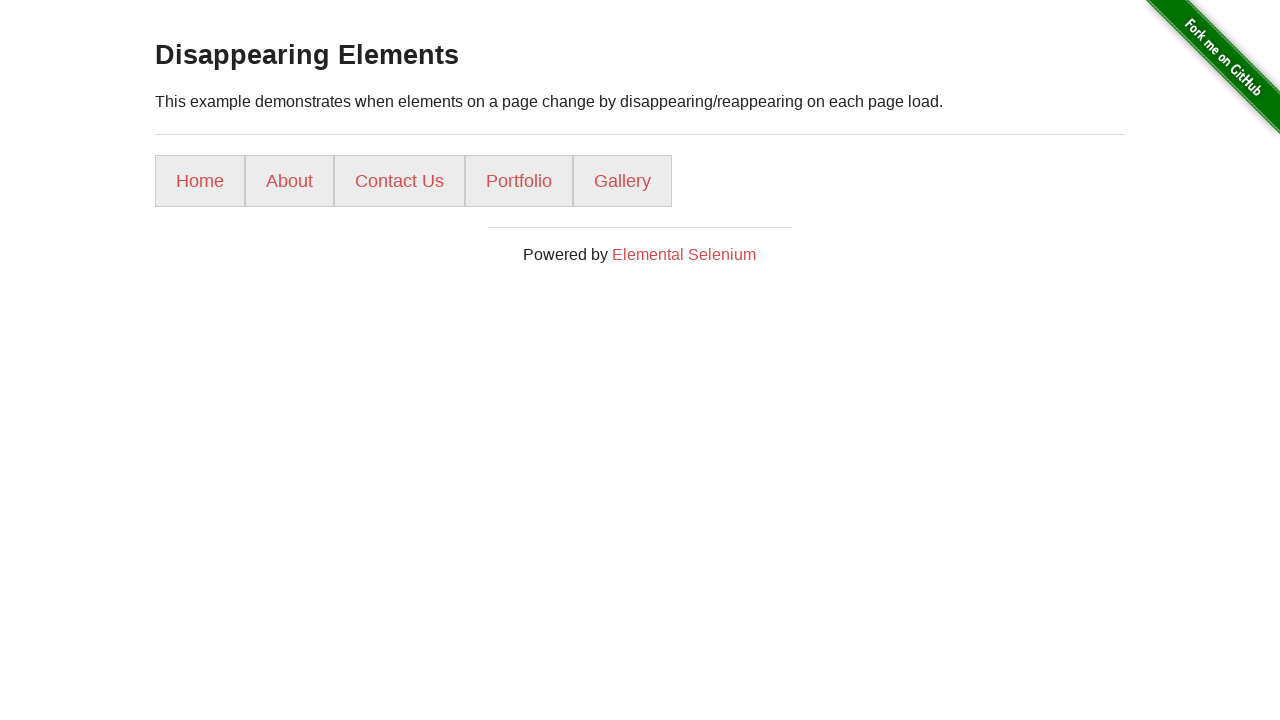

Counted initial links: 5 found
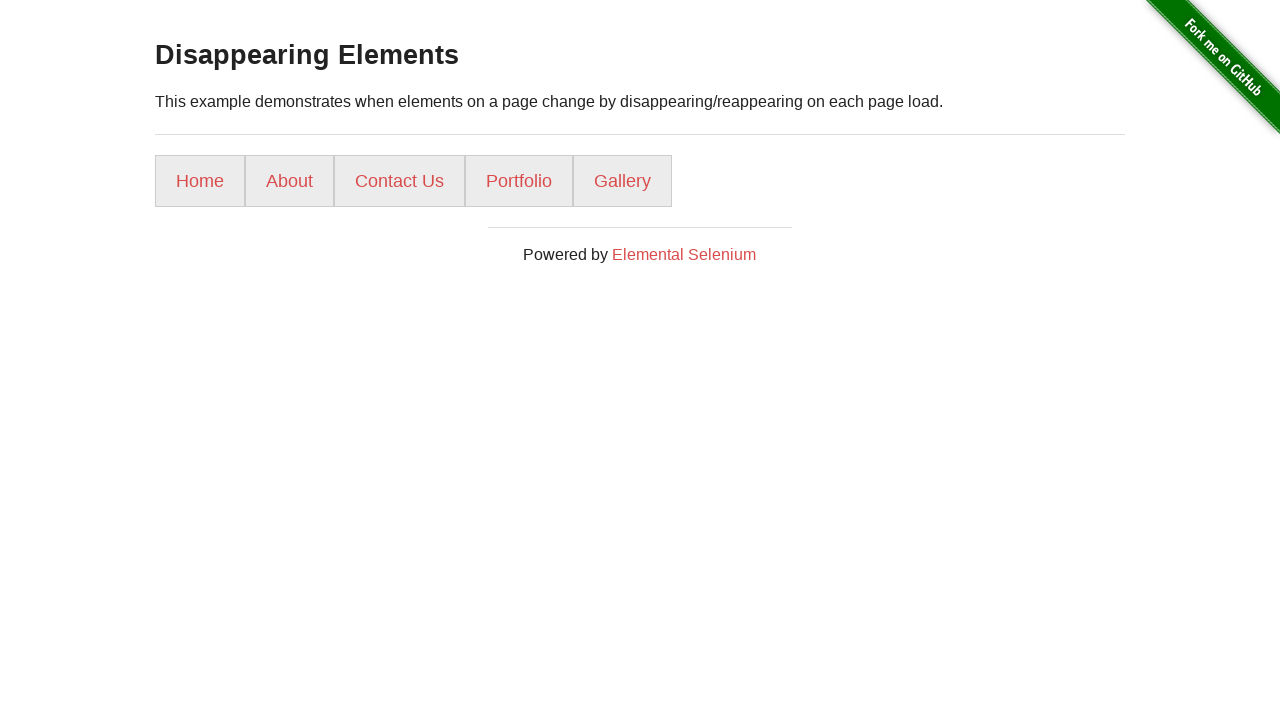

Reloaded the page
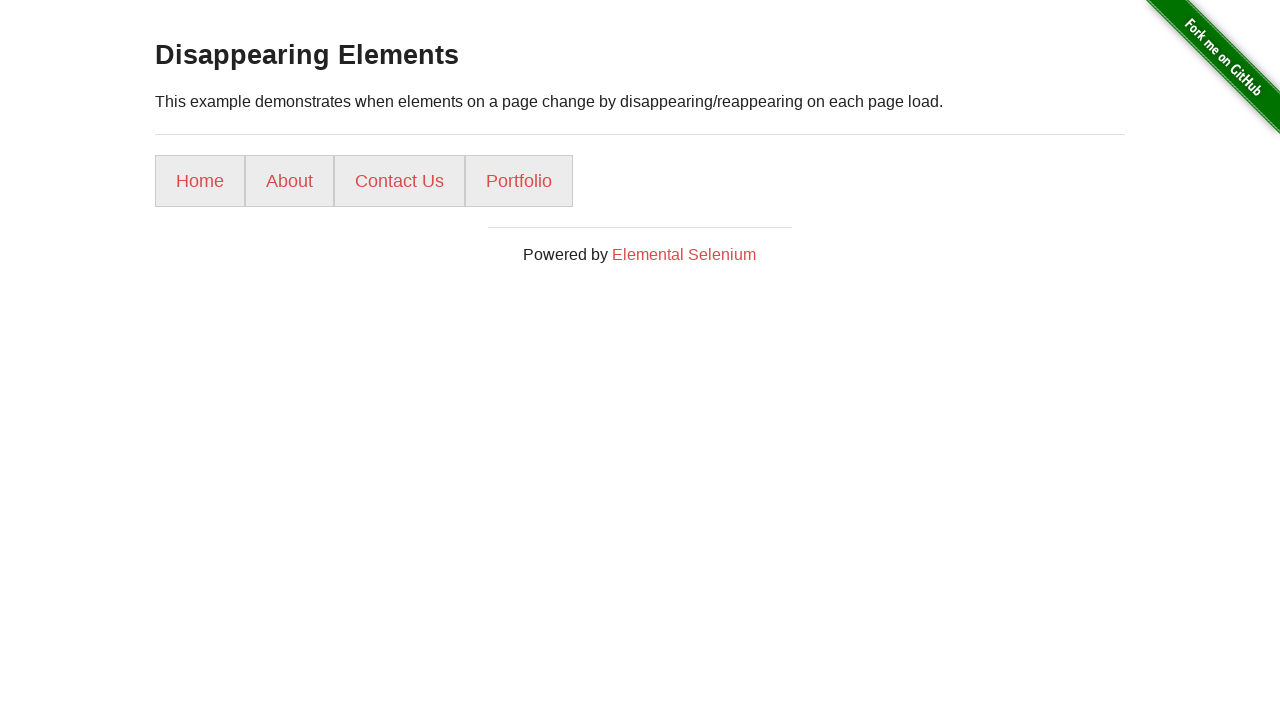

Waited for page to load after reload
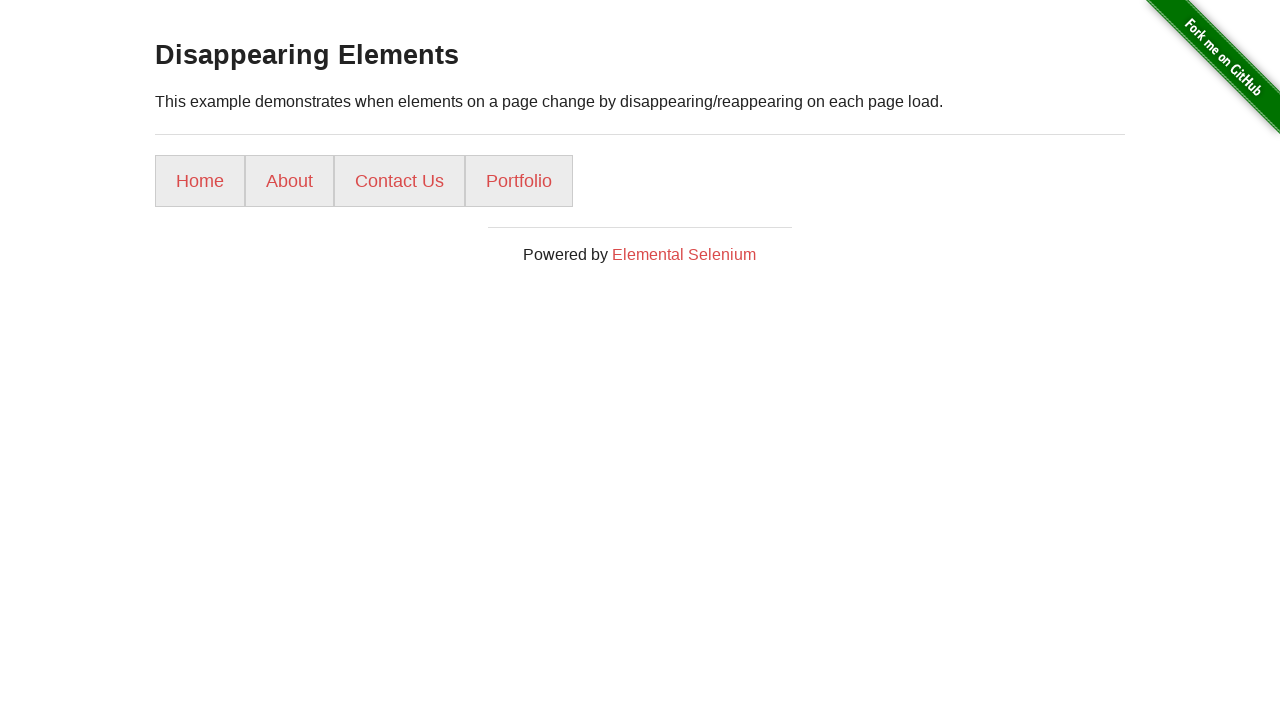

Counted final links after reload: 4 found
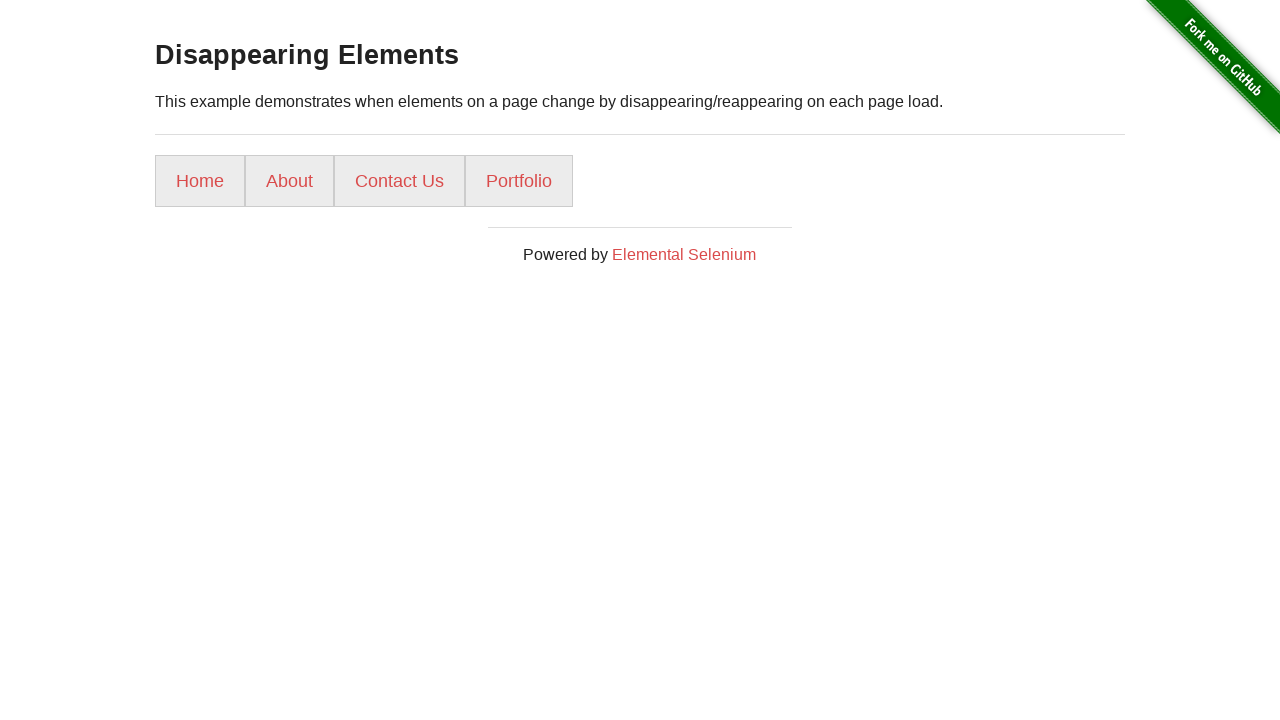

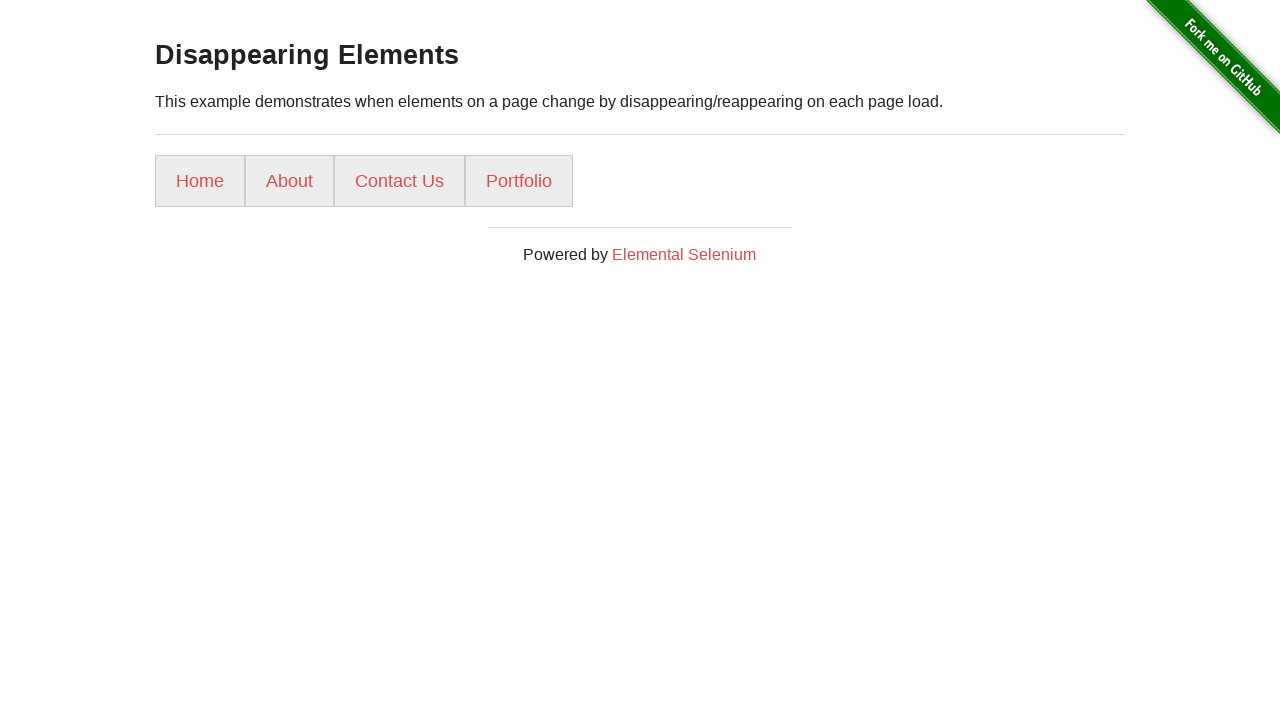